Tests deletable chip components by finding chips in the DeletableChips section and verifying they have delete icons

Starting URL: https://mui.com/material-ui/react-chip/

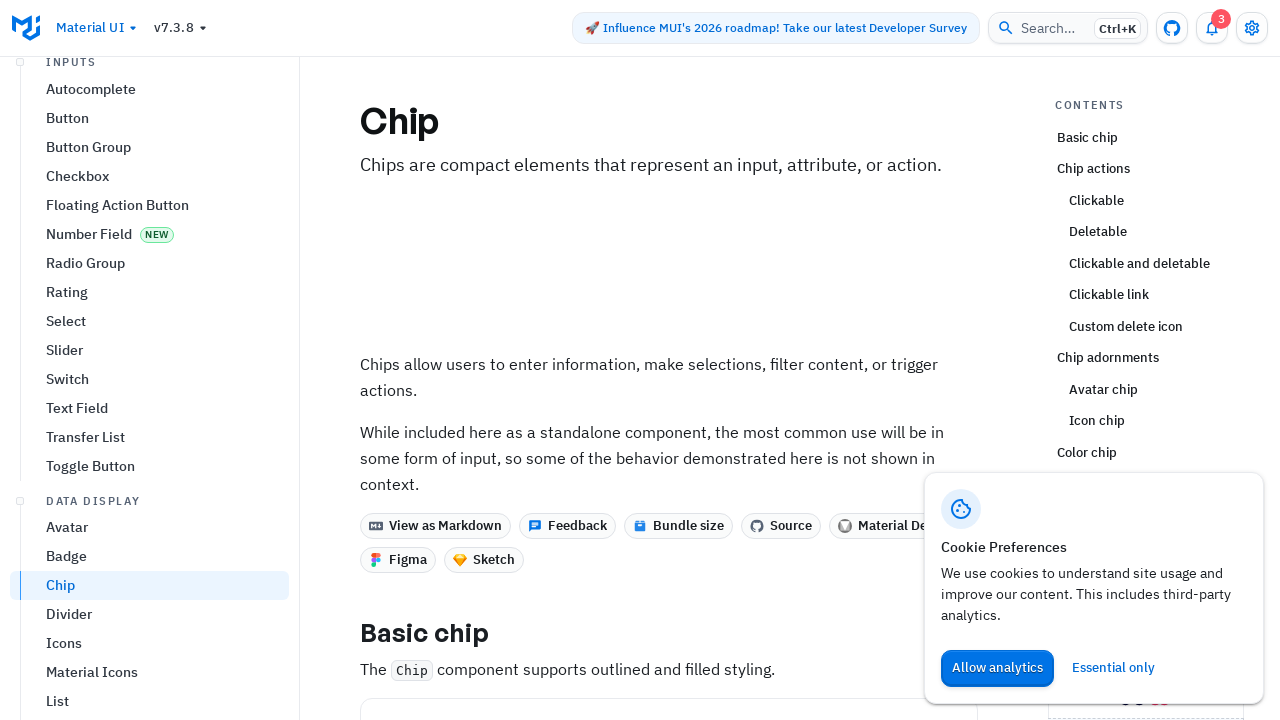

Navigated to MUI Chip component documentation page
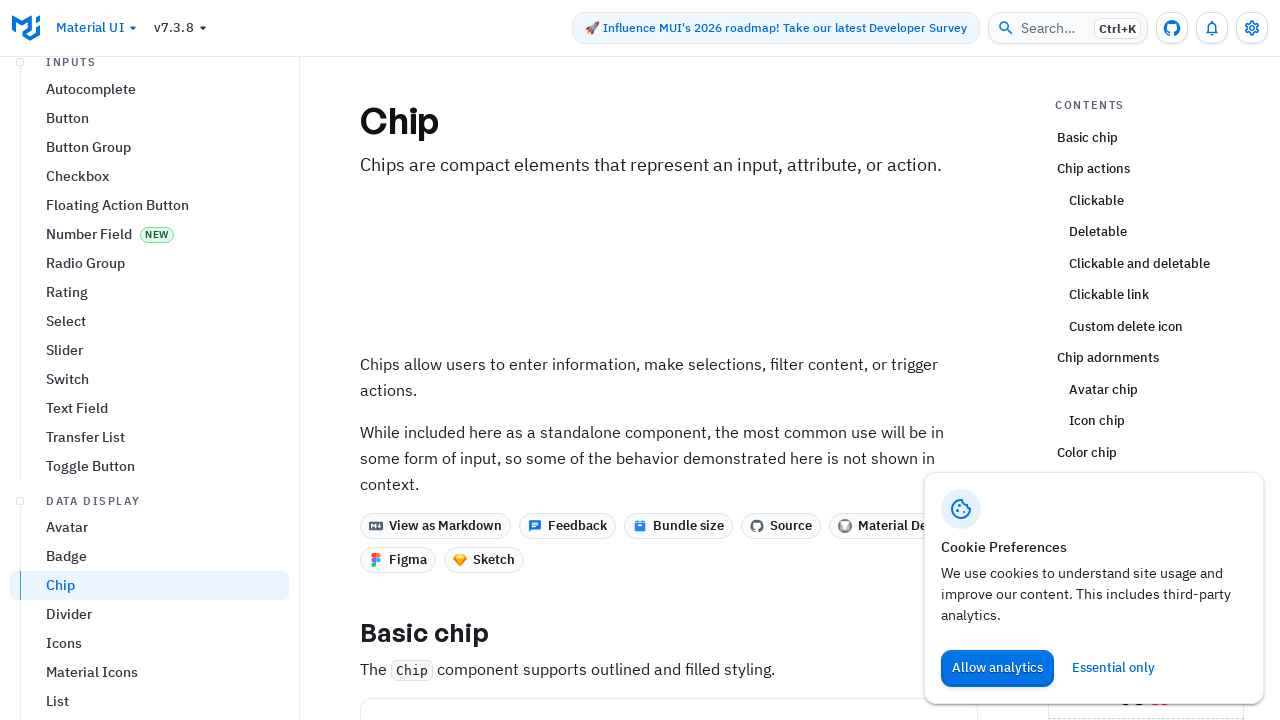

Located DeletableChips section
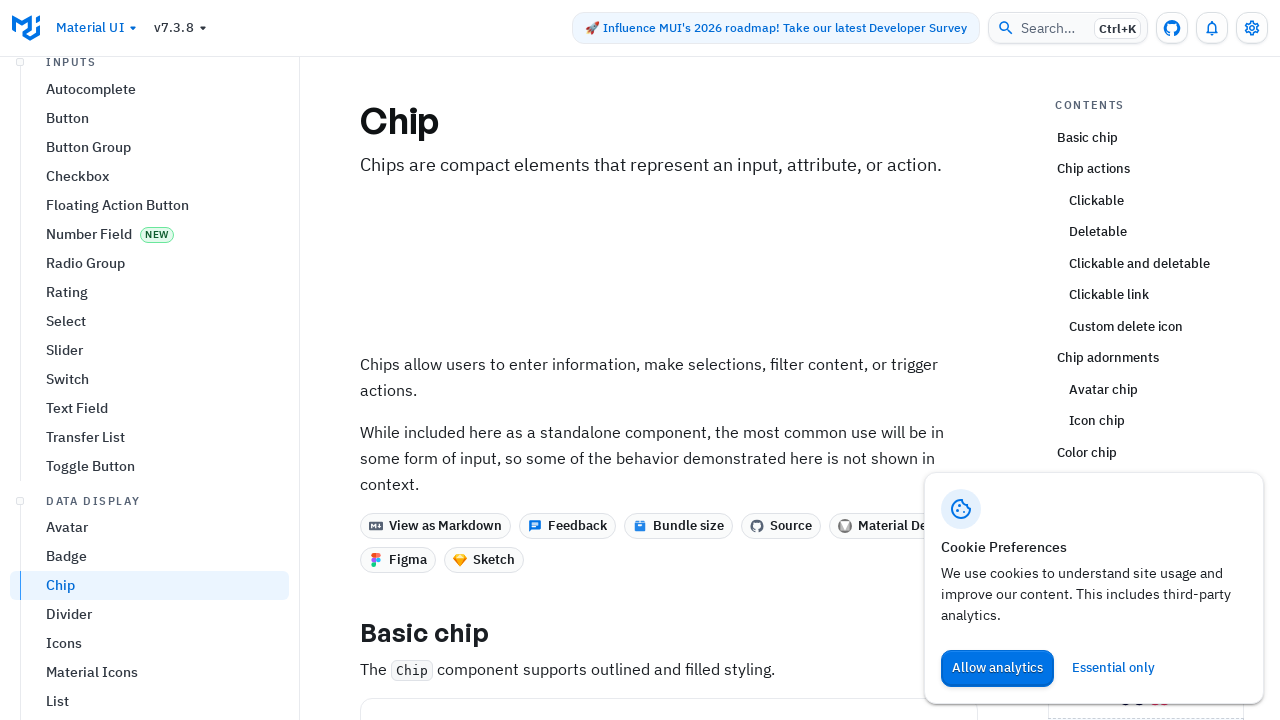

Found all chip components in DeletableChips section
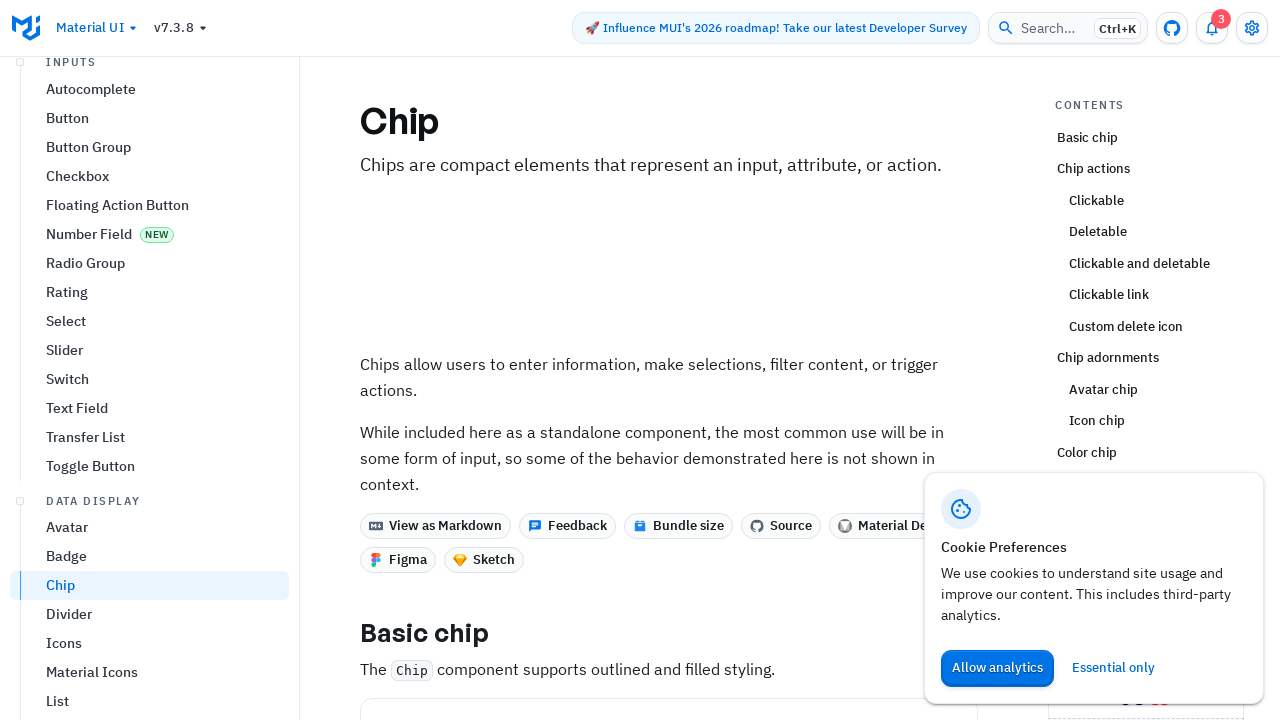

Verified that exactly 2 deletable chips are present
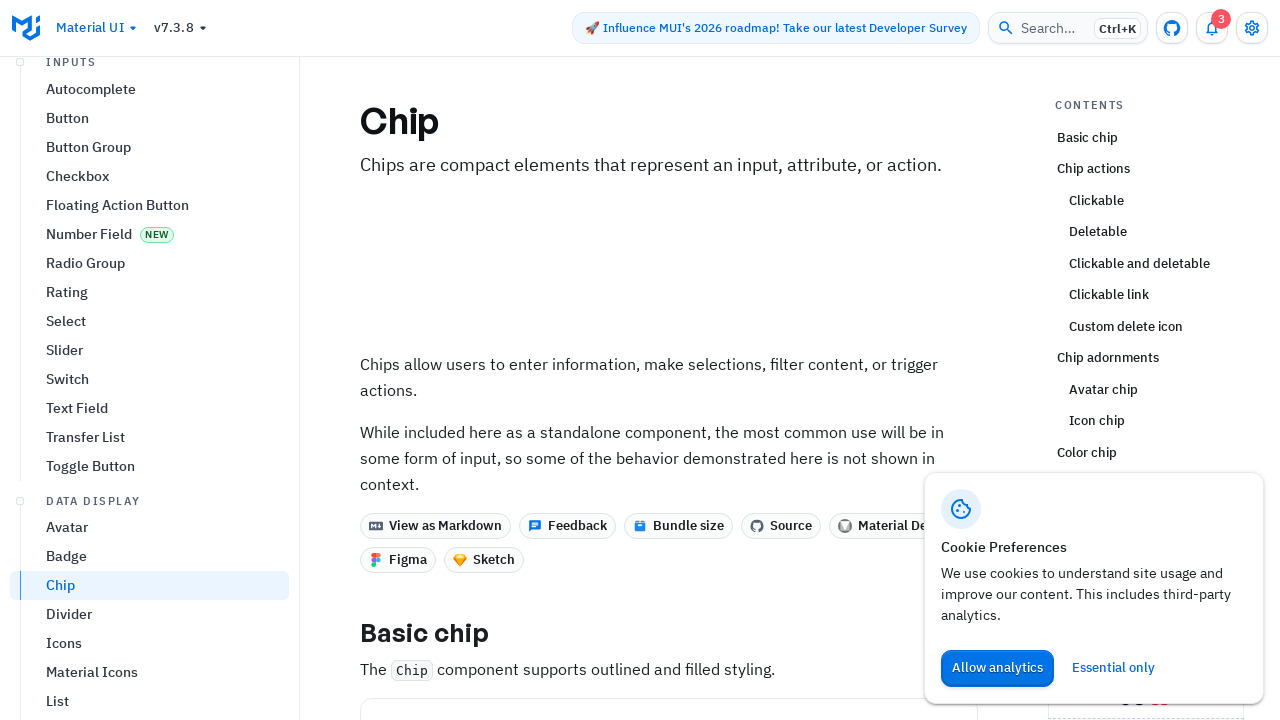

Verified chip has 'Deletable' label
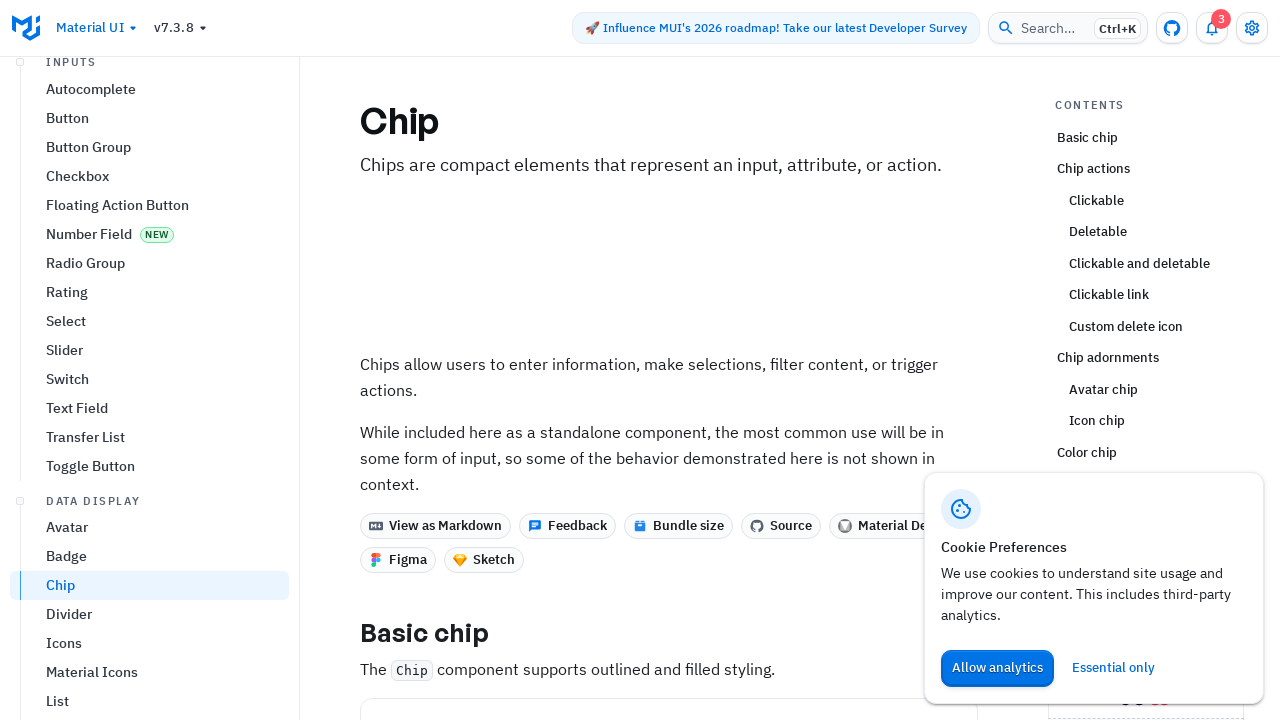

Verified chip has a delete icon
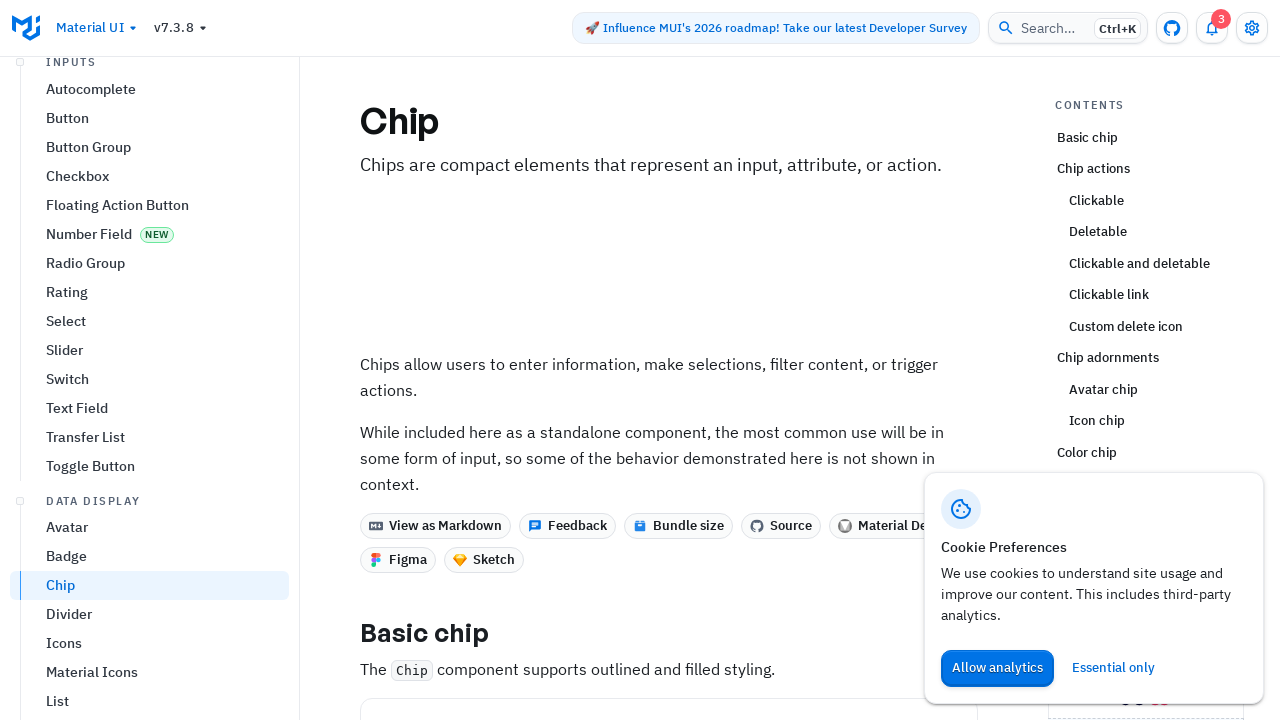

Verified chip has 'Deletable' label
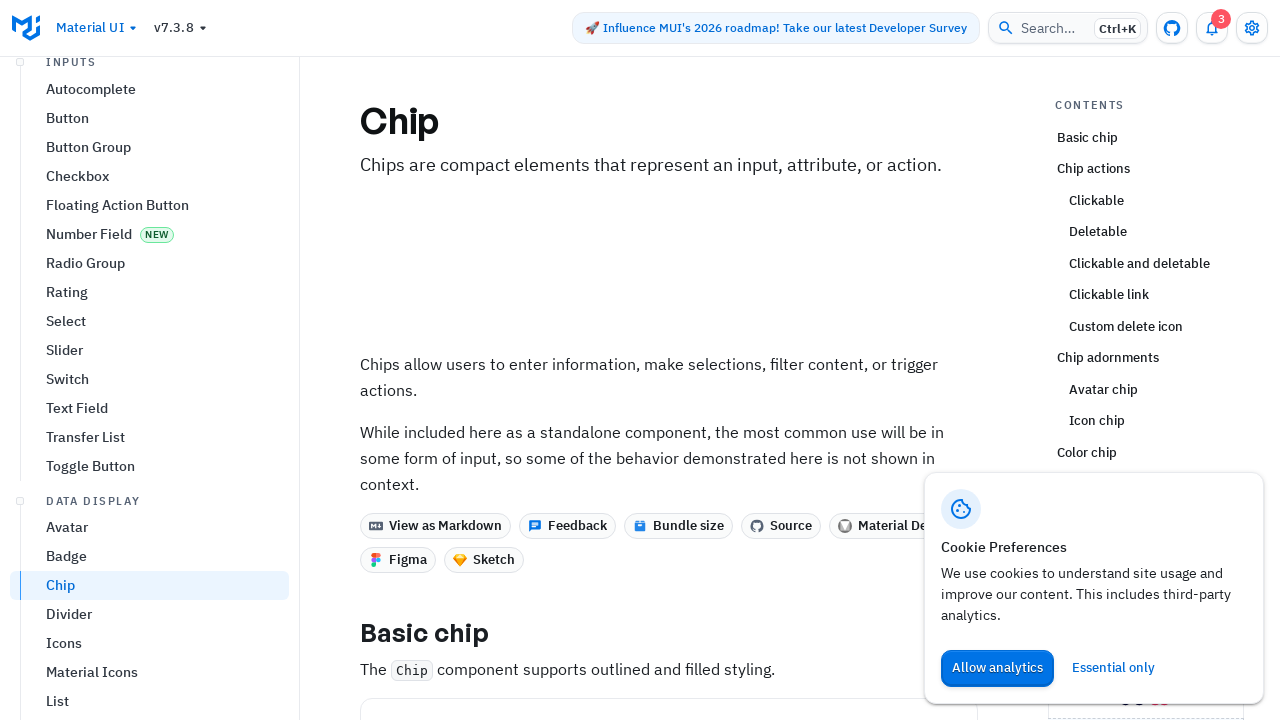

Verified chip has a delete icon
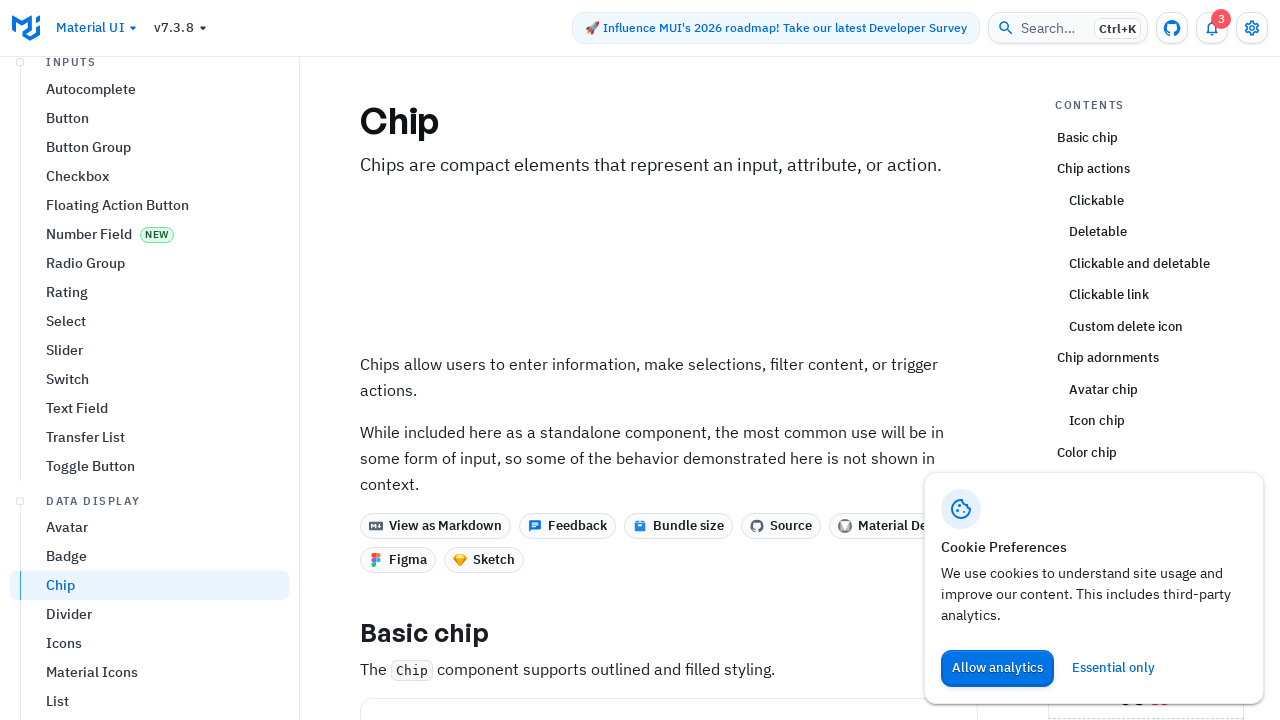

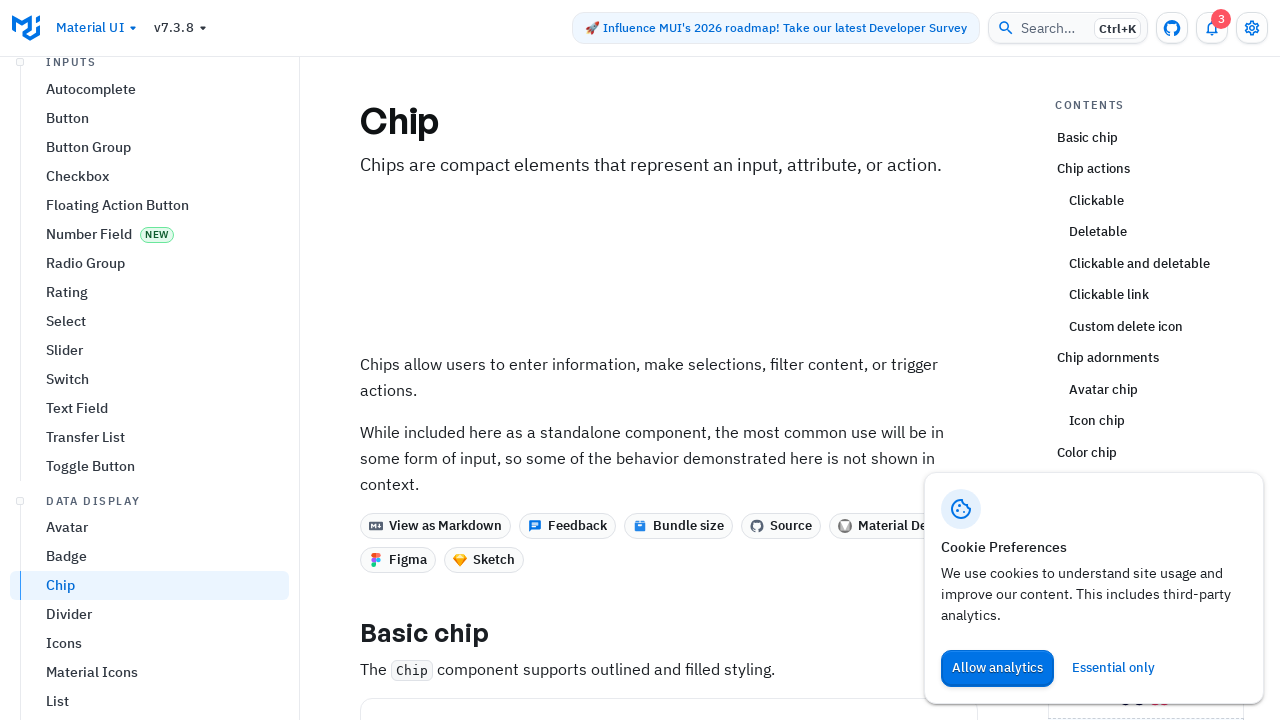